Tests JavaScript prompt alert functionality by clicking a button to trigger a prompt, entering text into the prompt dialog, accepting it, and verifying the entered text is displayed on the page.

Starting URL: https://training-support.net/webelements/alerts

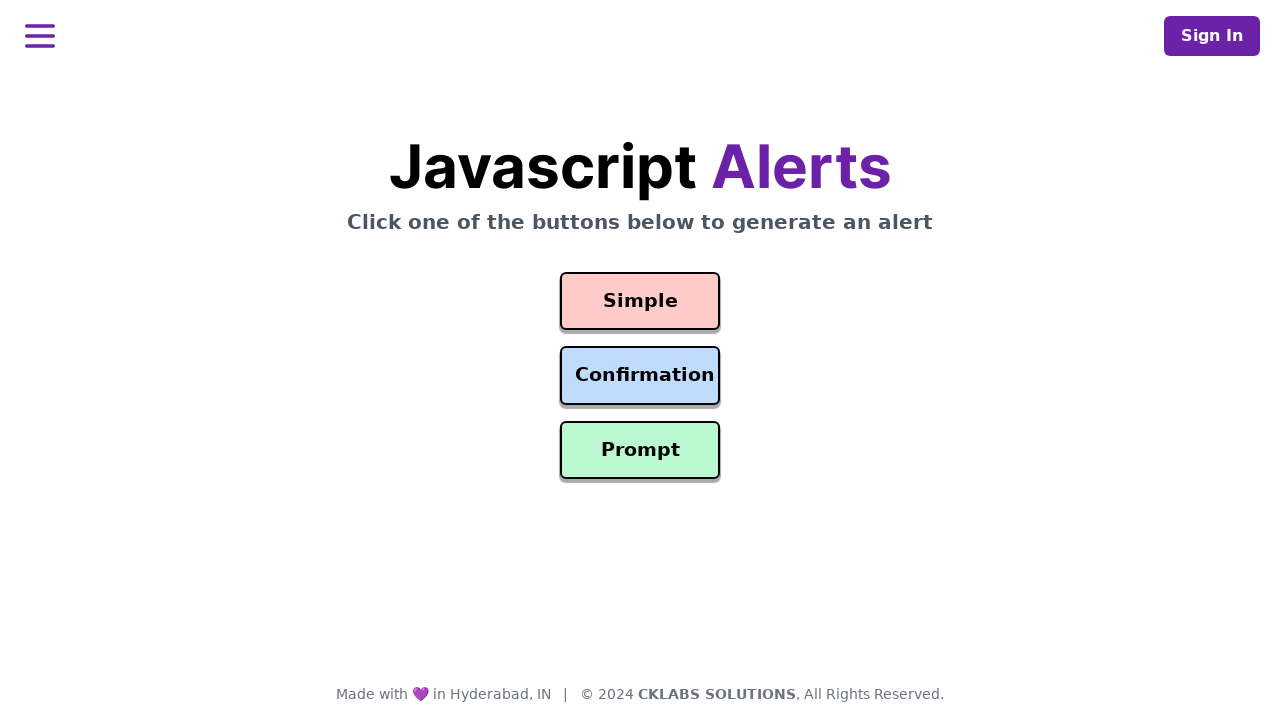

Clicked prompt button to trigger alert at (640, 450) on button#prompt
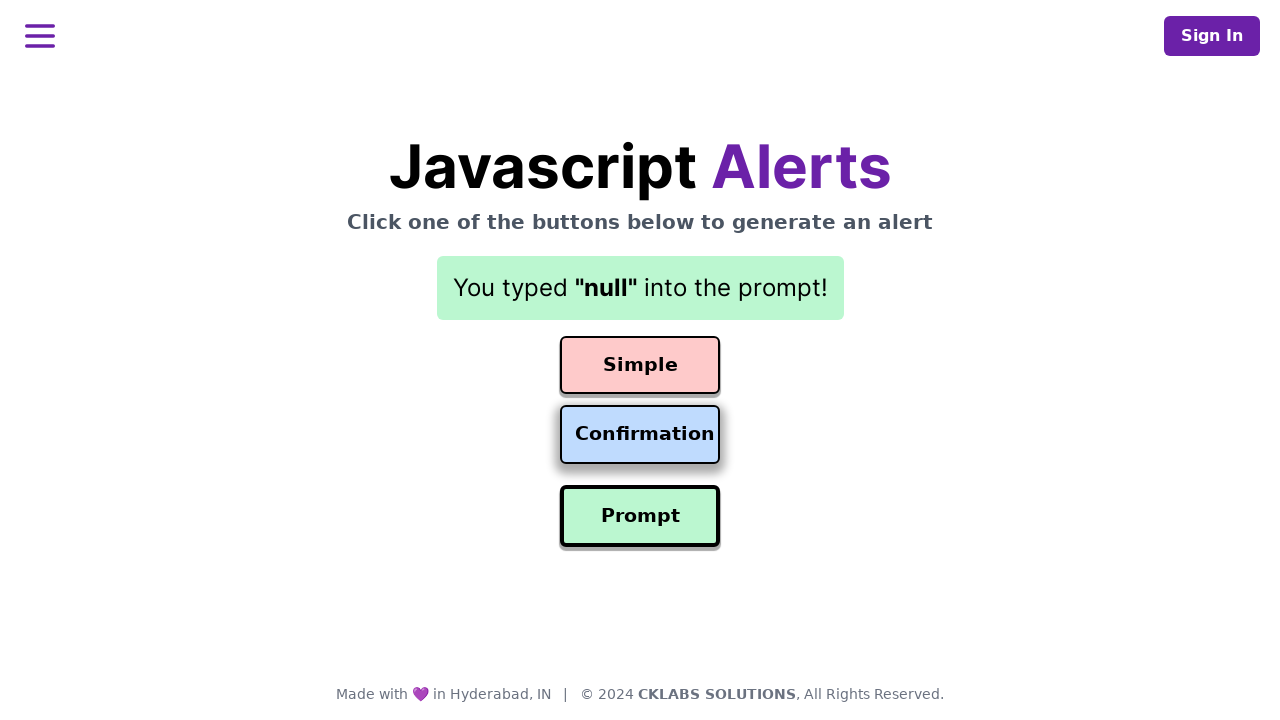

Set up initial dialog handler with text 'Shristi'
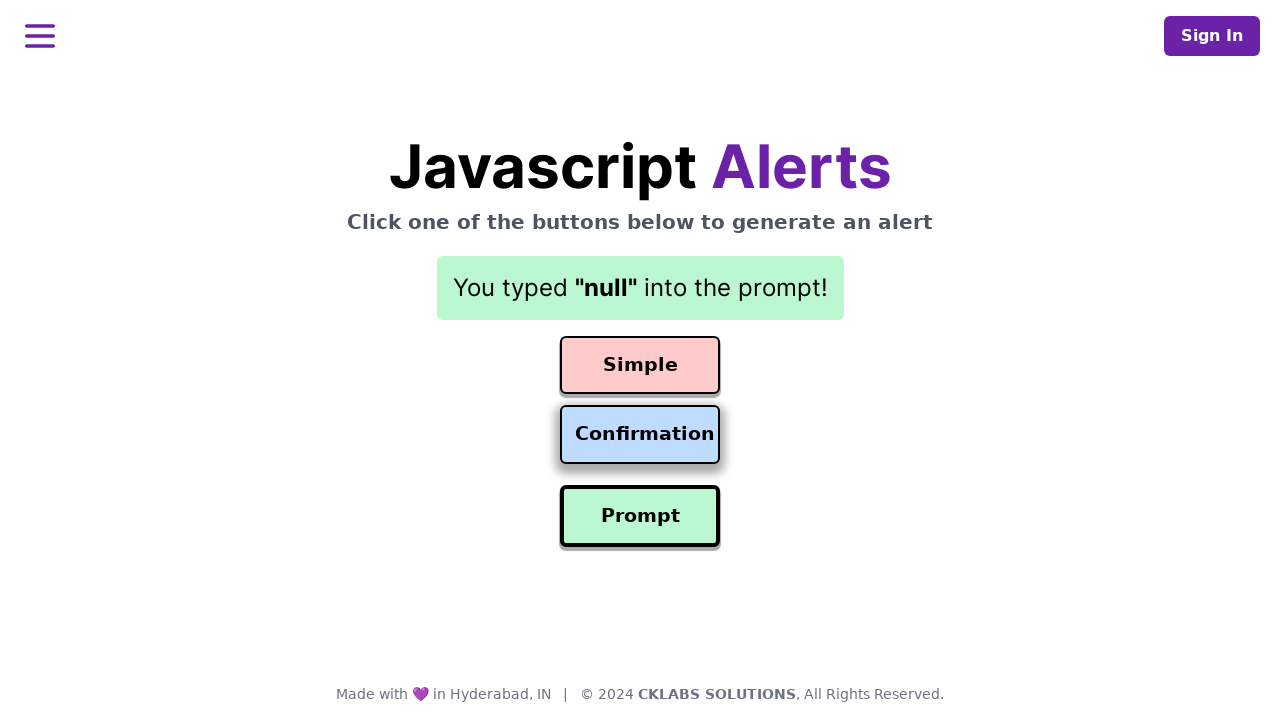

Removed initial dialog listener
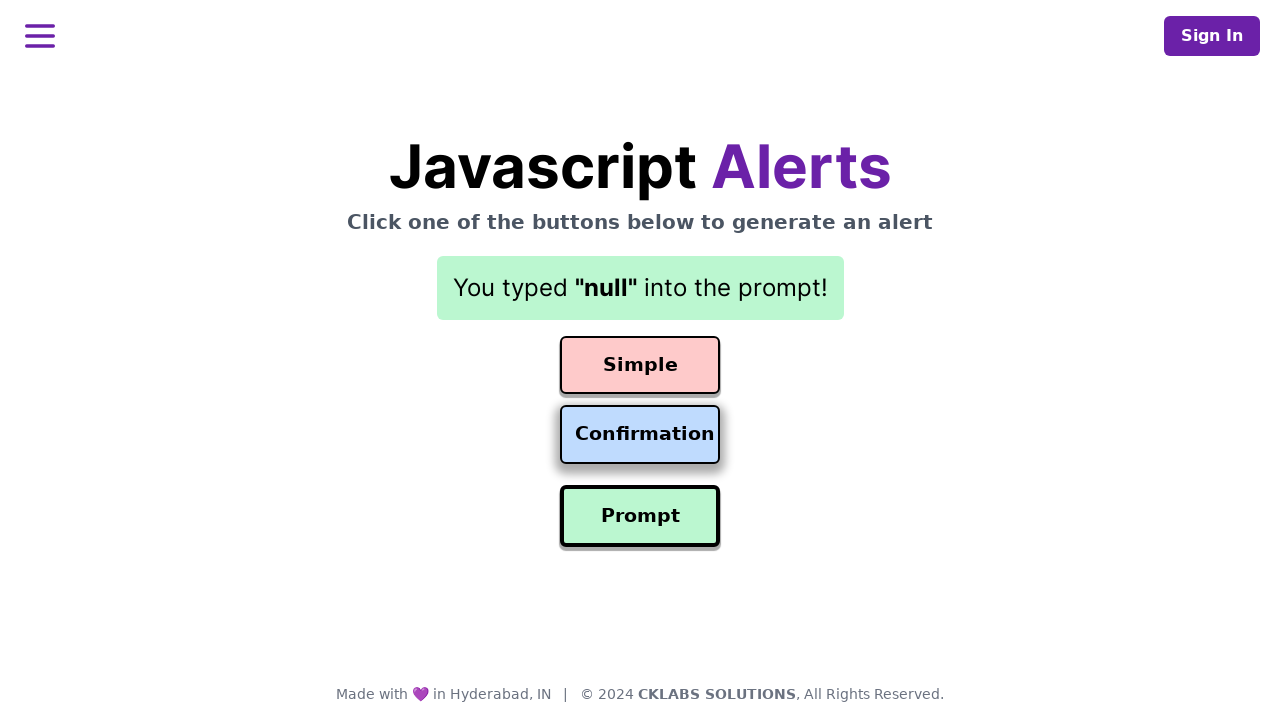

Set up new dialog handler with text 'Kavitha'
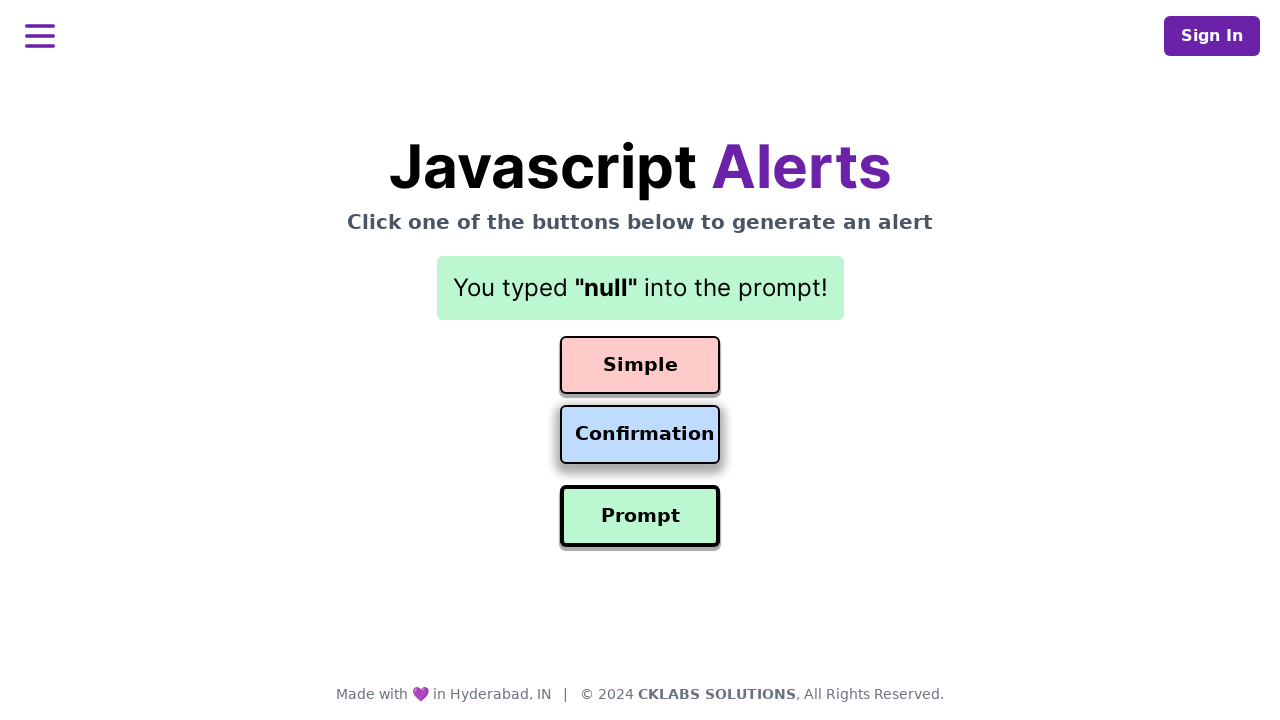

Clicked prompt button to trigger the dialog at (640, 516) on button#prompt
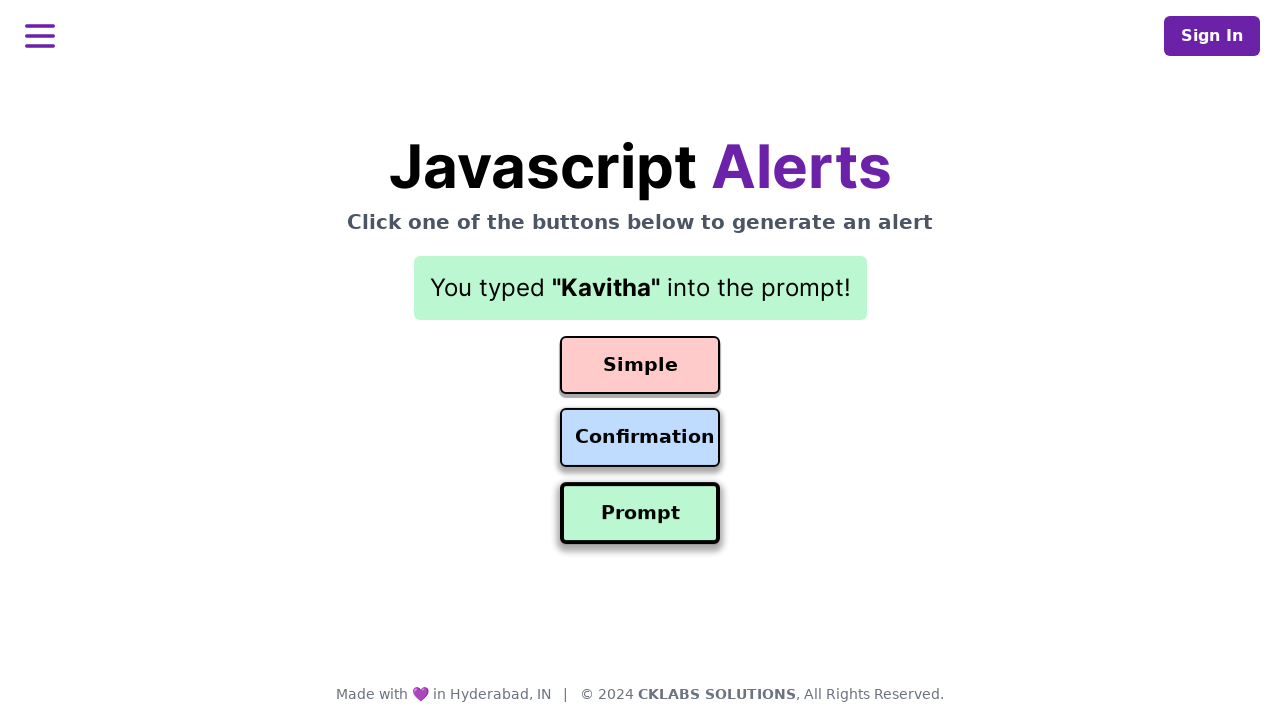

Result element appeared on page
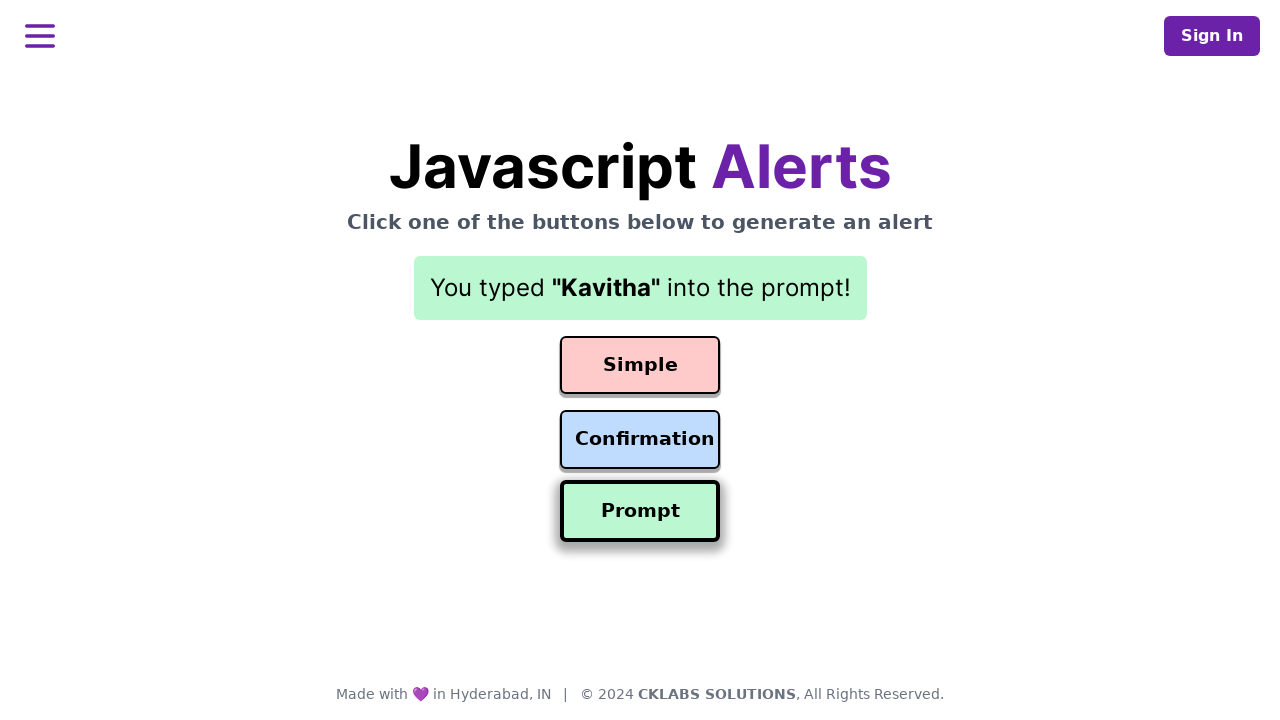

Result element is visible, prompt text 'Kavitha' was successfully entered and accepted
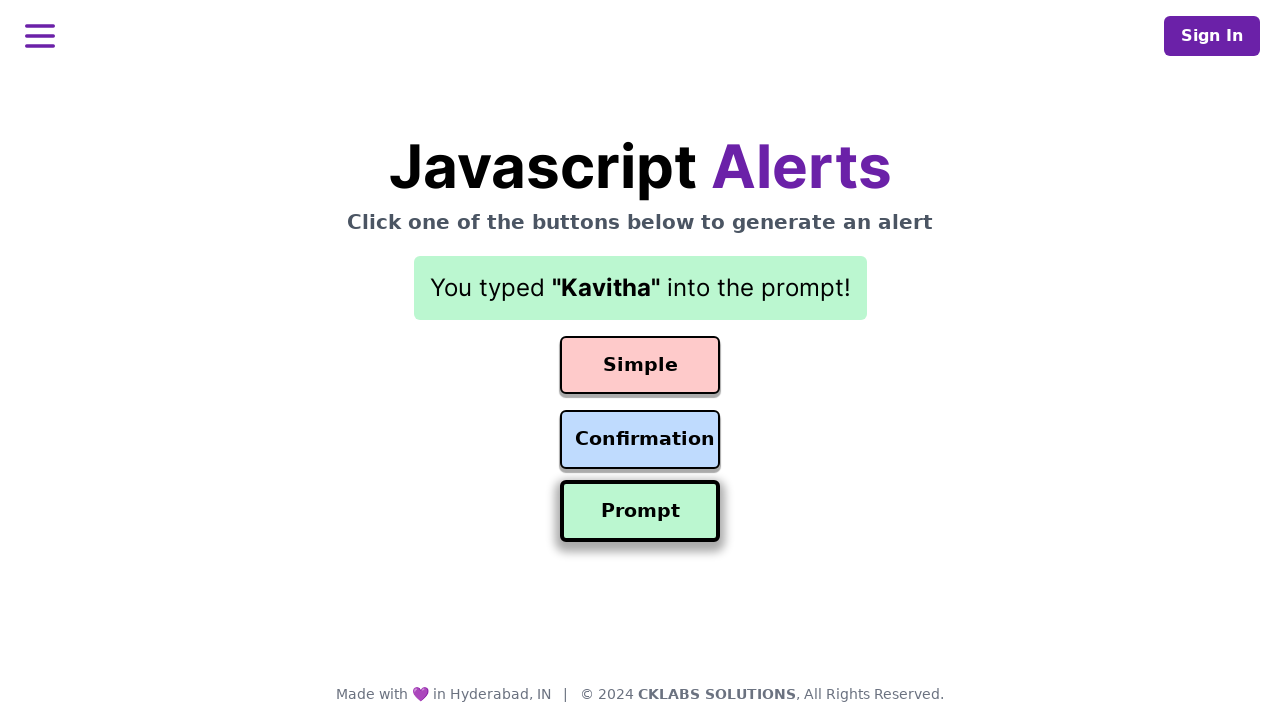

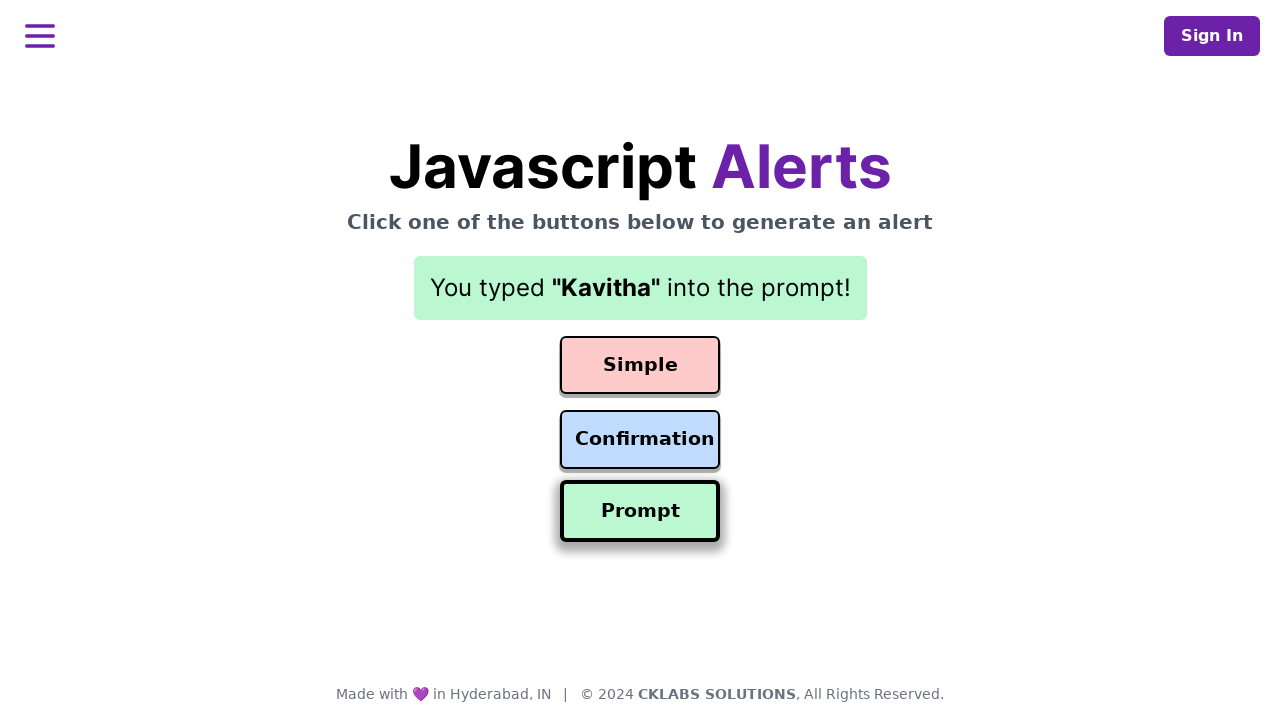